Finds a username text field by role and associated label, fills it with test data and verifies the value

Starting URL: https://osstep.github.io/locator_getbyrole

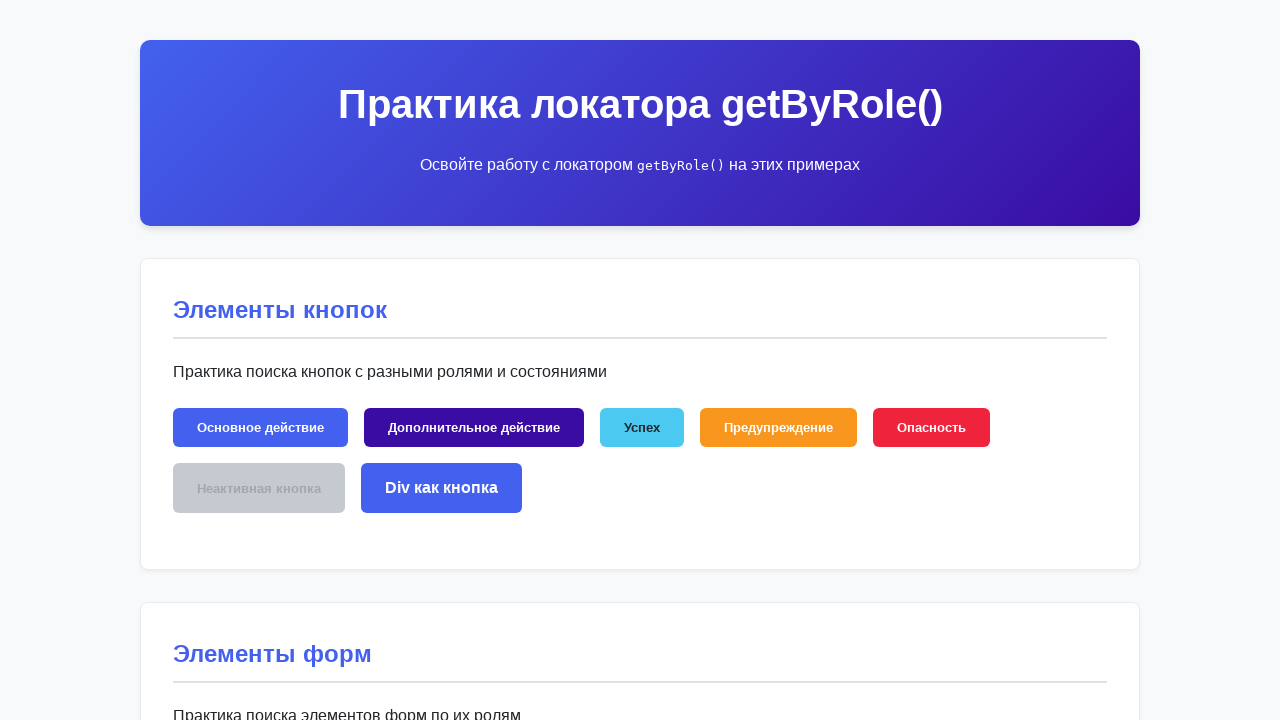

Navigated to test page
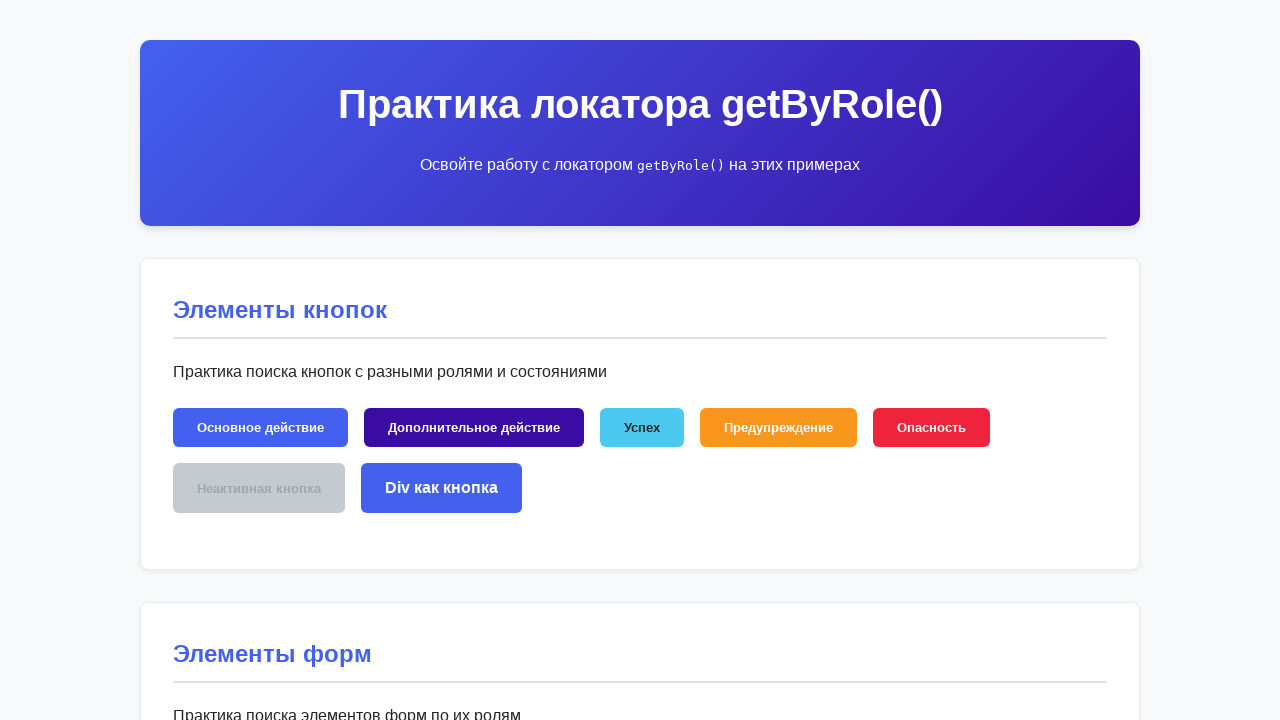

Found username text field by role 'textbox' with label 'Имя пользователя'
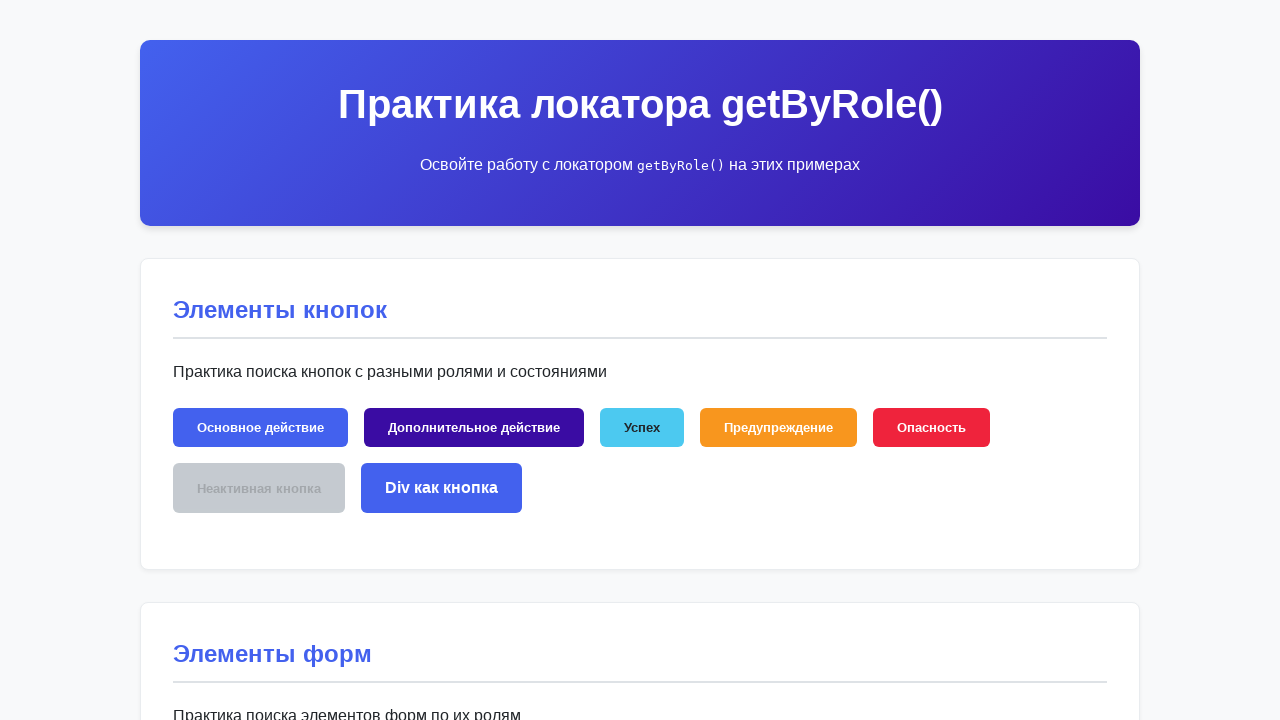

Verified username input field is visible
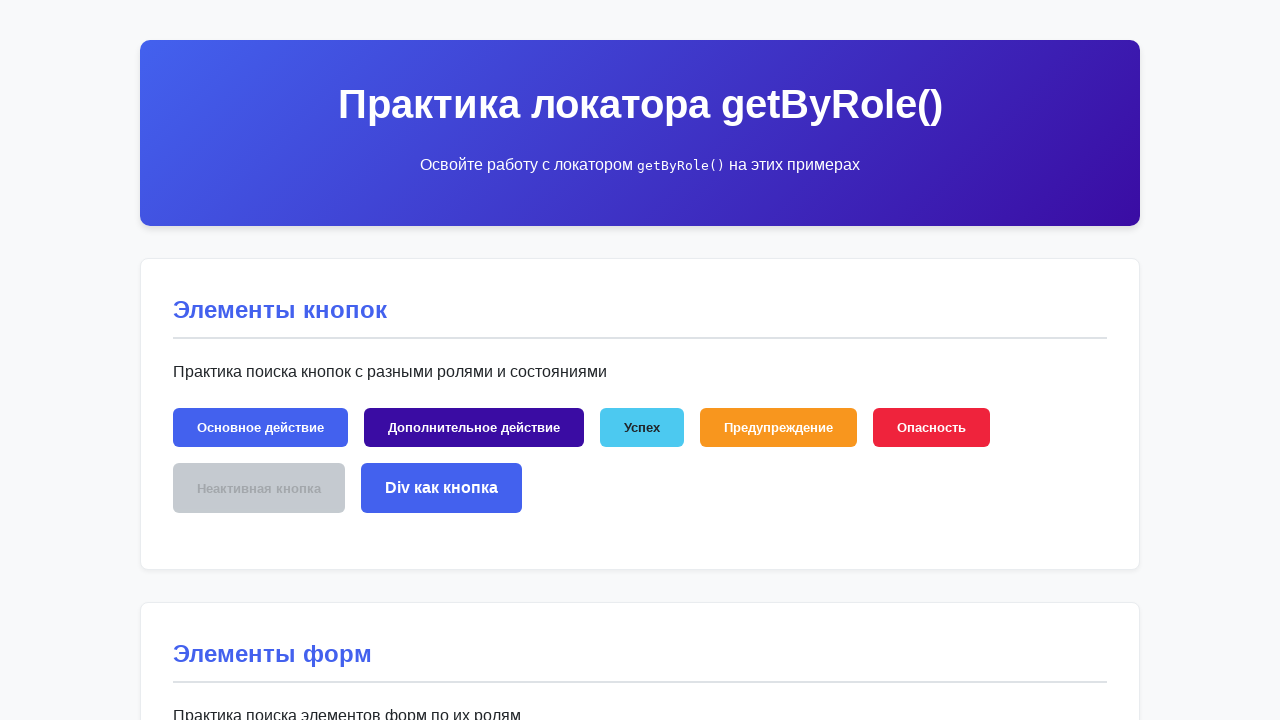

Filled username field with test data 'тестовый_пользователь' on internal:role=textbox[name="Имя пользователя"i]
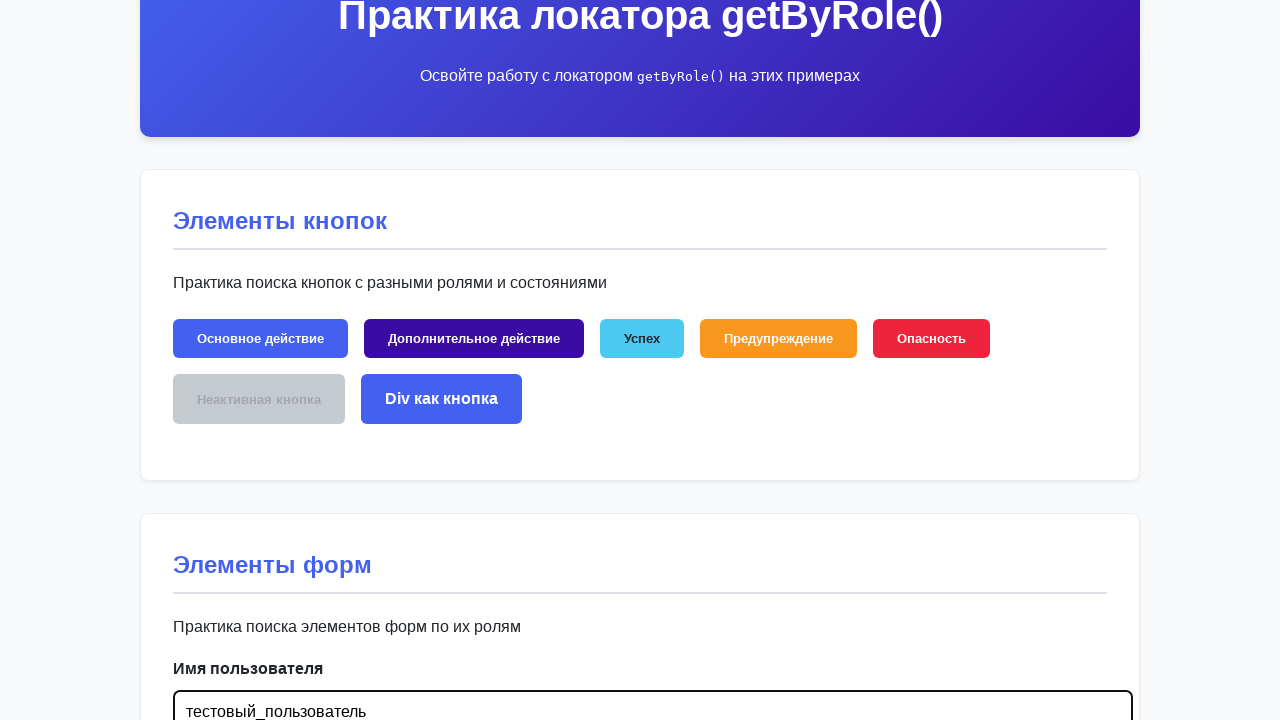

Verified username field contains correct value 'тестовый_пользователь'
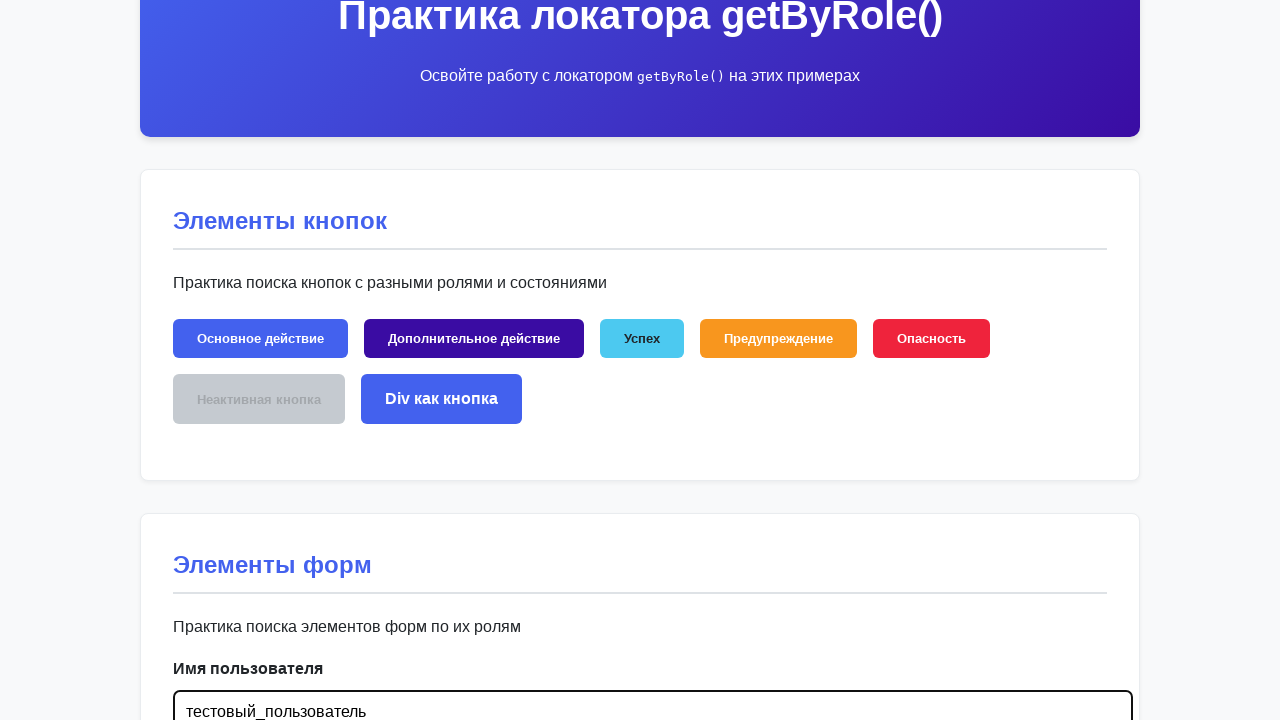

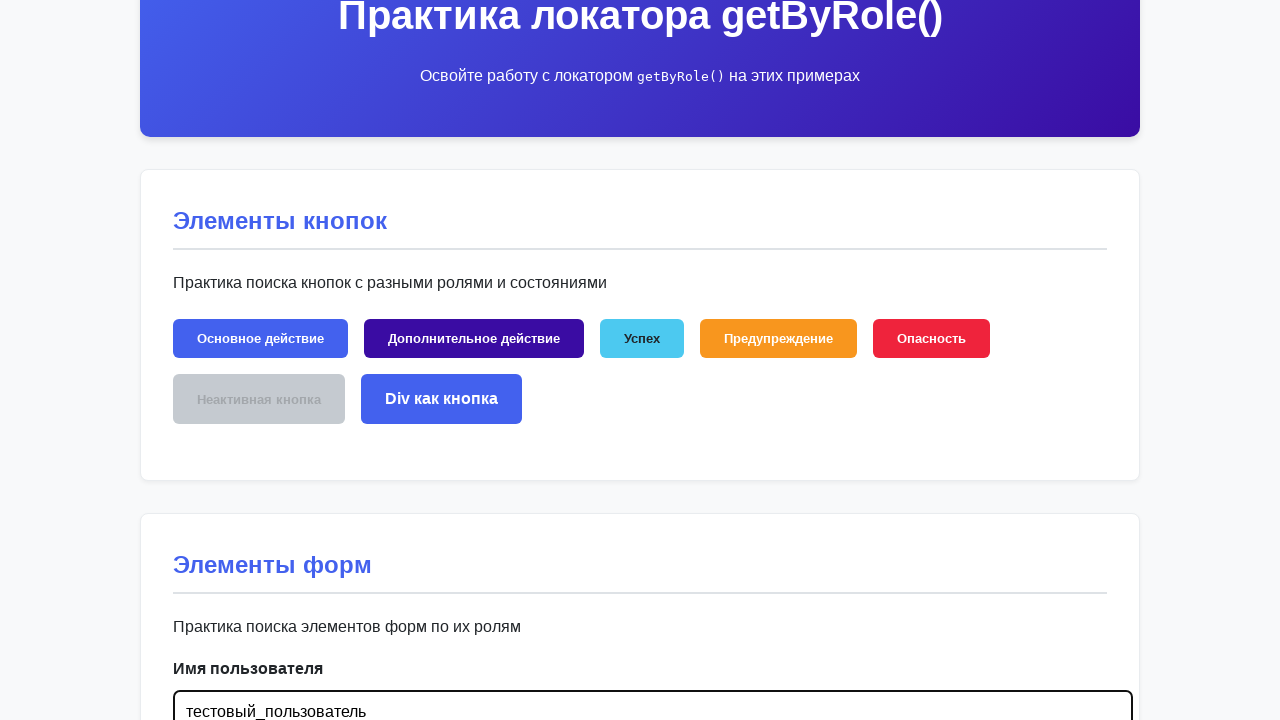